Tests alert functionality by entering a name in a text field, triggering an alert, and accepting it

Starting URL: https://rahulshettyacademy.com/AutomationPractice

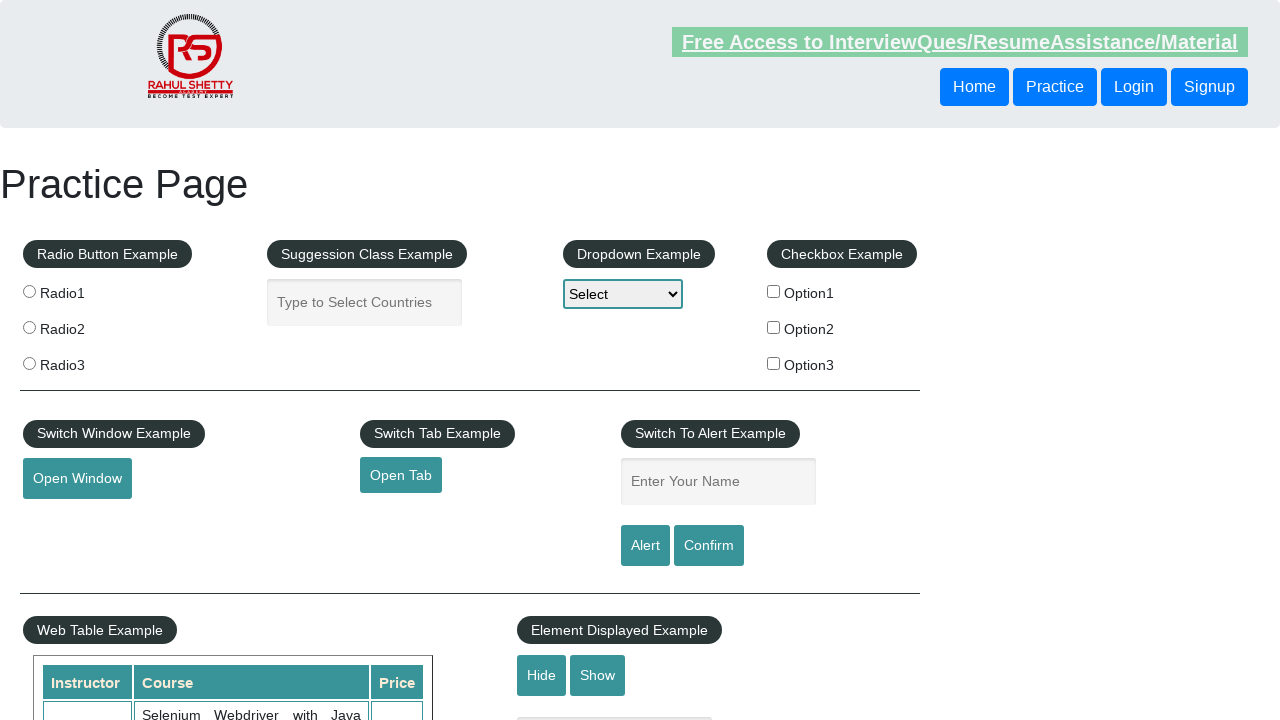

Filled name field with 'Liviu' on #name
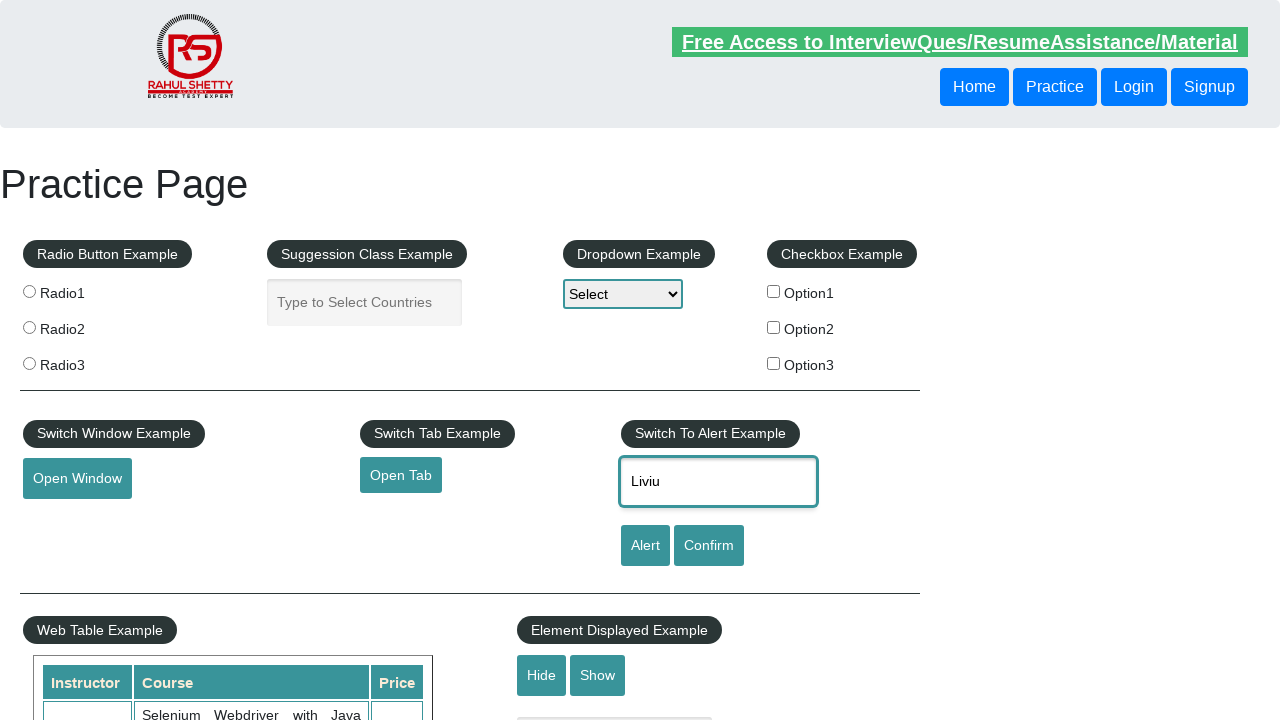

Clicked alert button at (645, 546) on #alertbtn
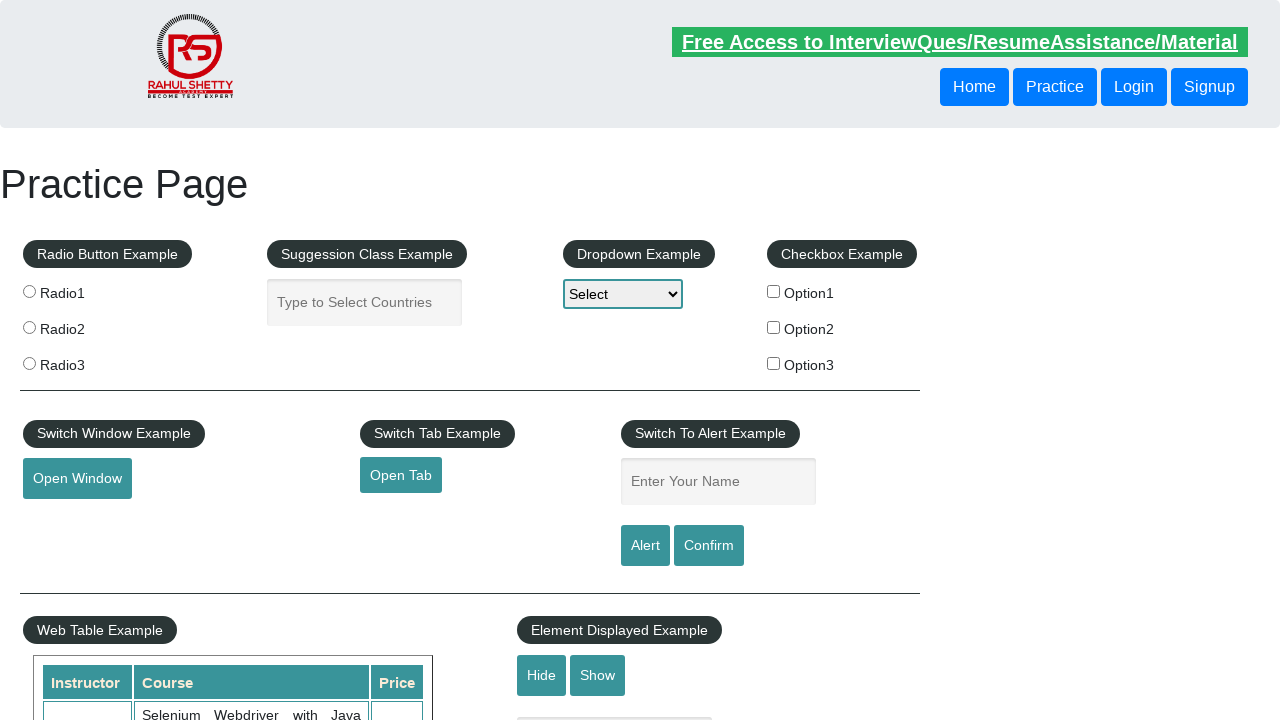

Set up dialog handler to accept alerts
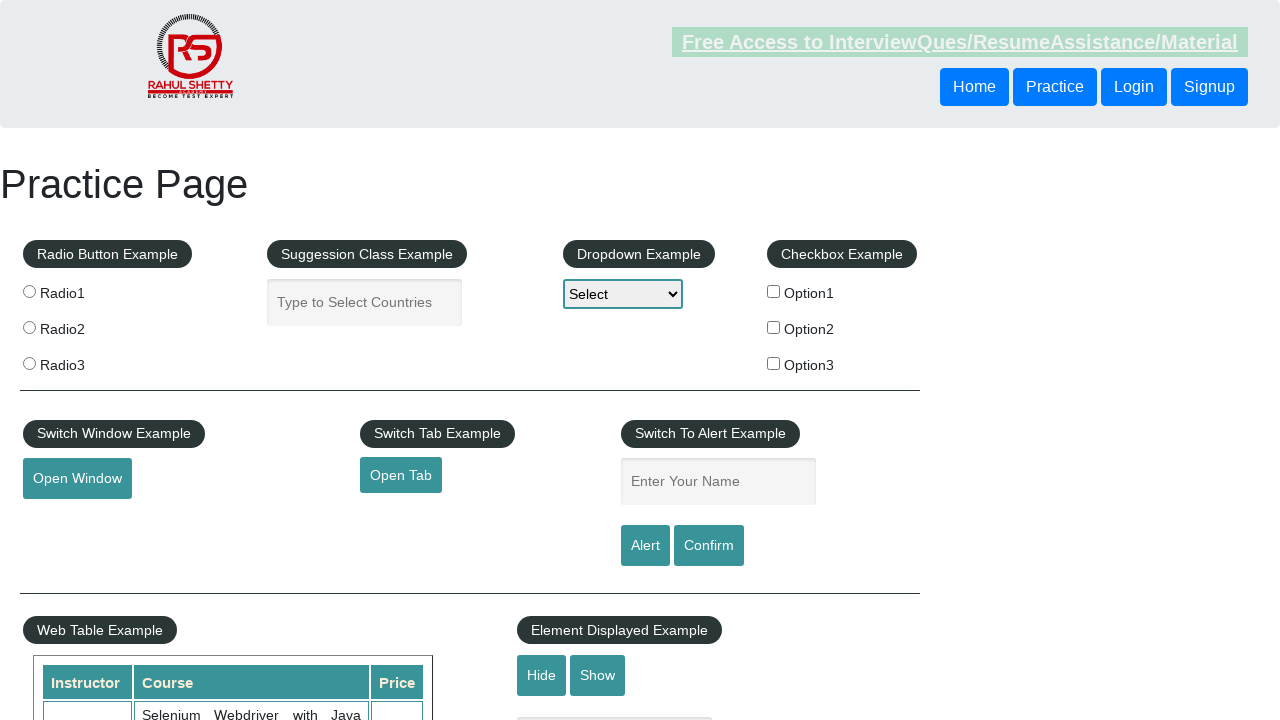

Clicked alert button to trigger alert dialog at (645, 546) on #alertbtn
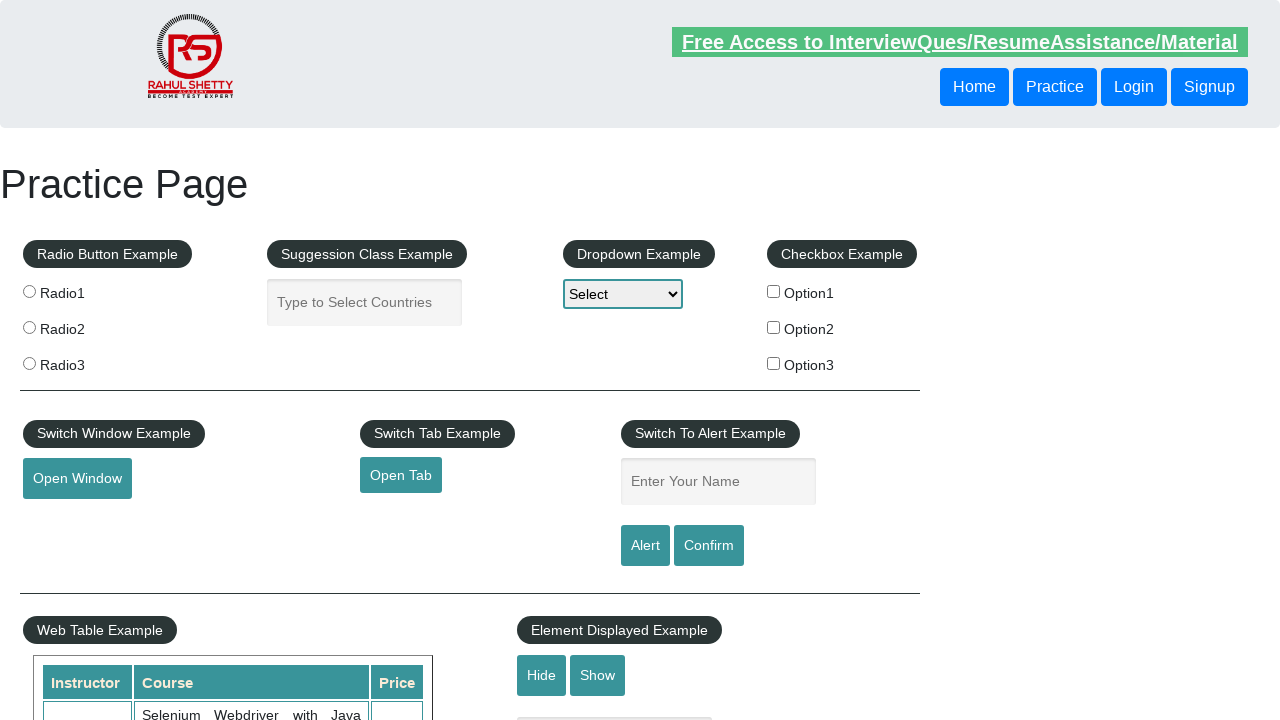

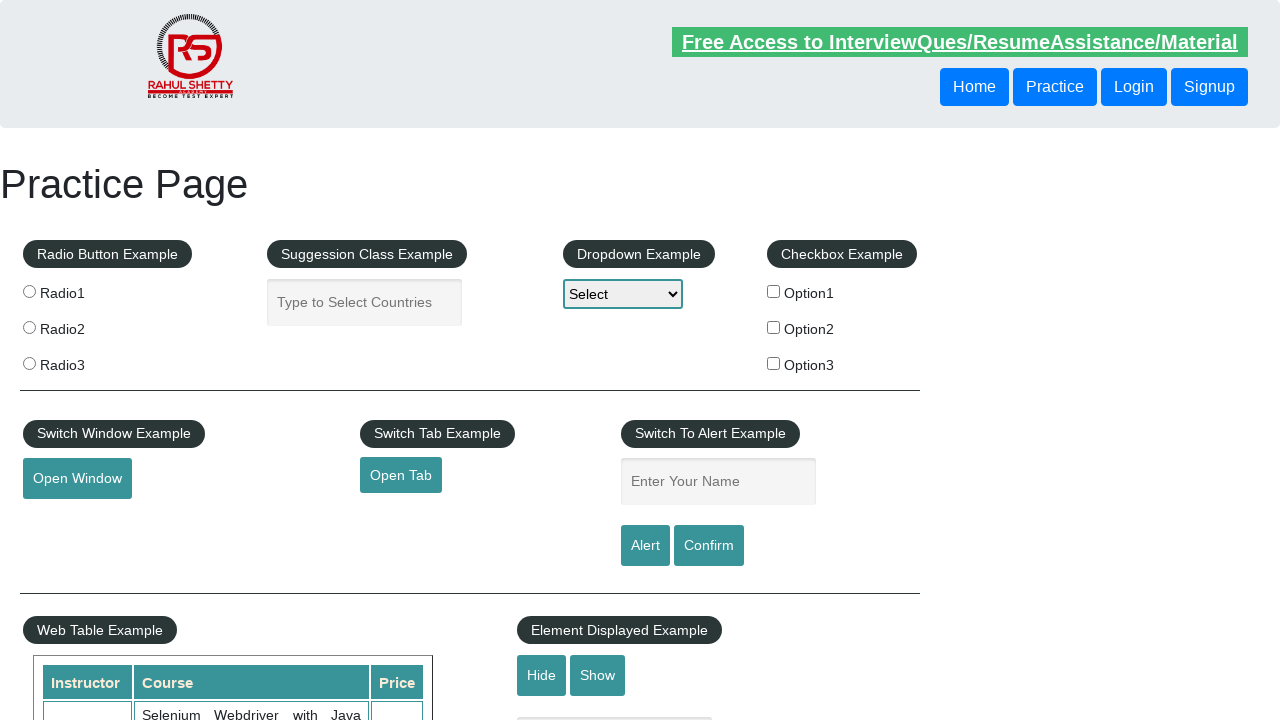